Tests window switching functionality by clicking a link that opens a new window, verifying content on both windows, and switching between them.

Starting URL: https://the-internet.herokuapp.com/windows

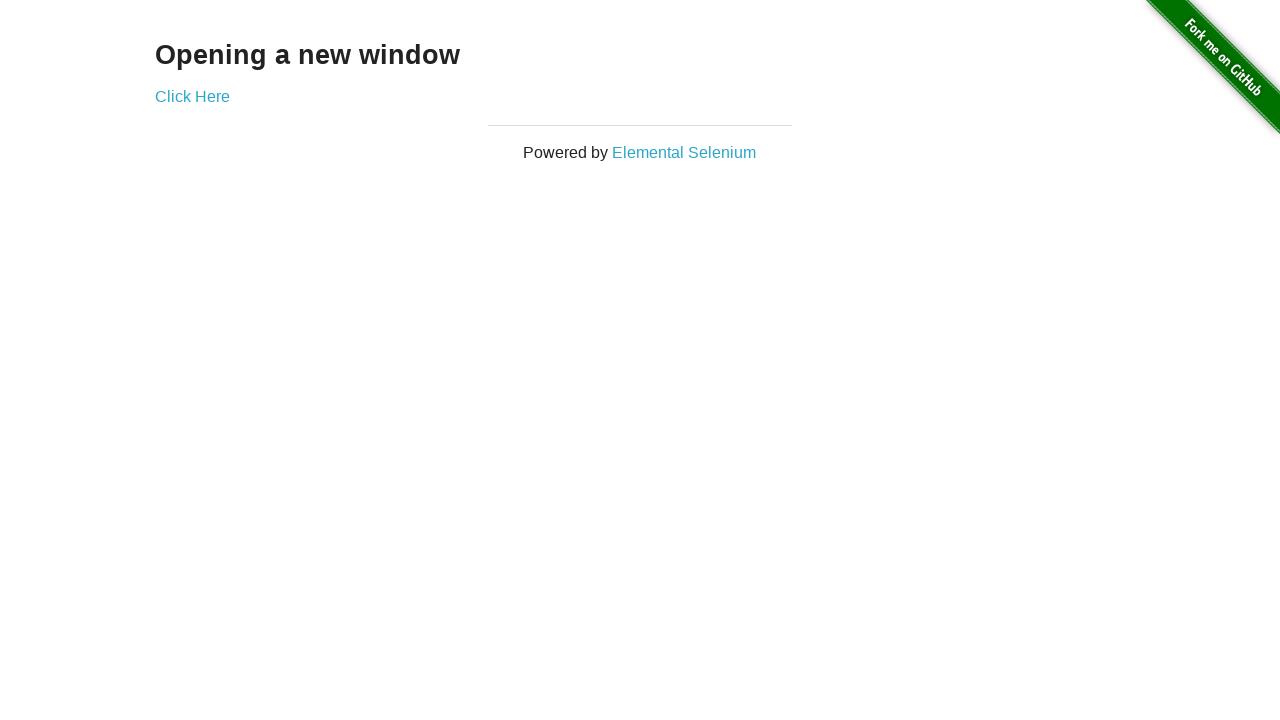

Retrieved heading text from first page
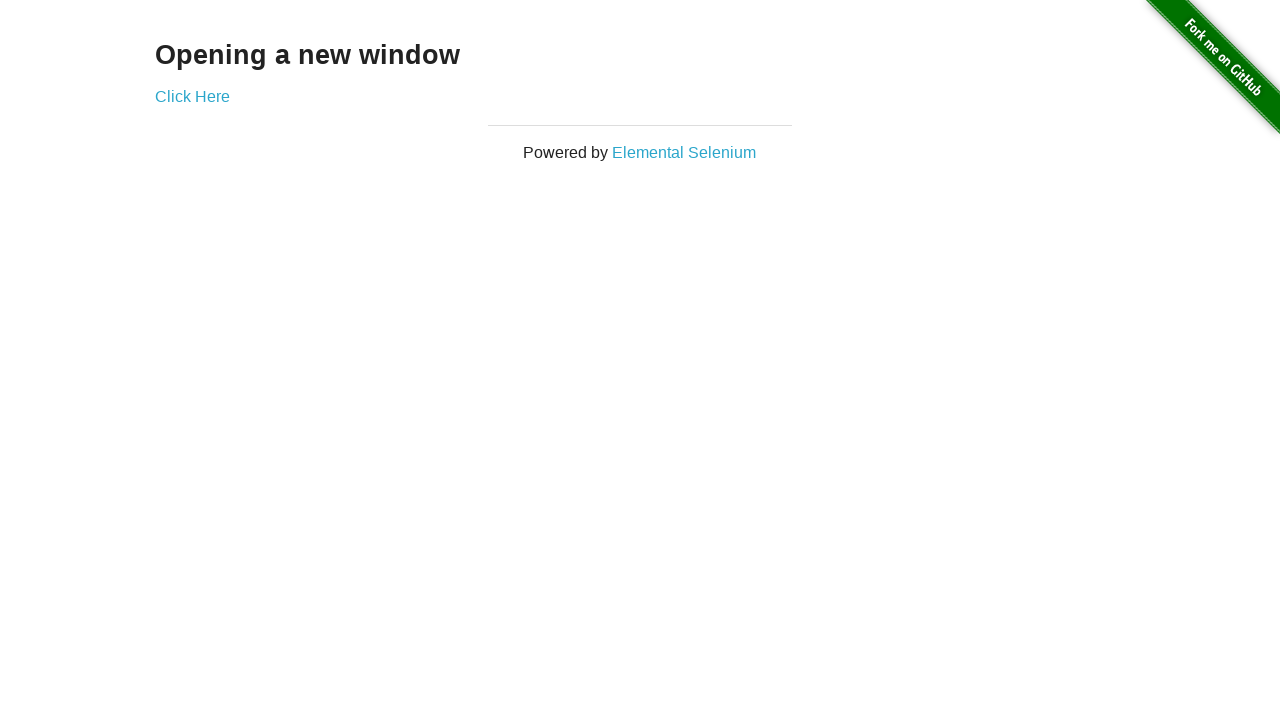

Verified heading text is 'Opening a new window'
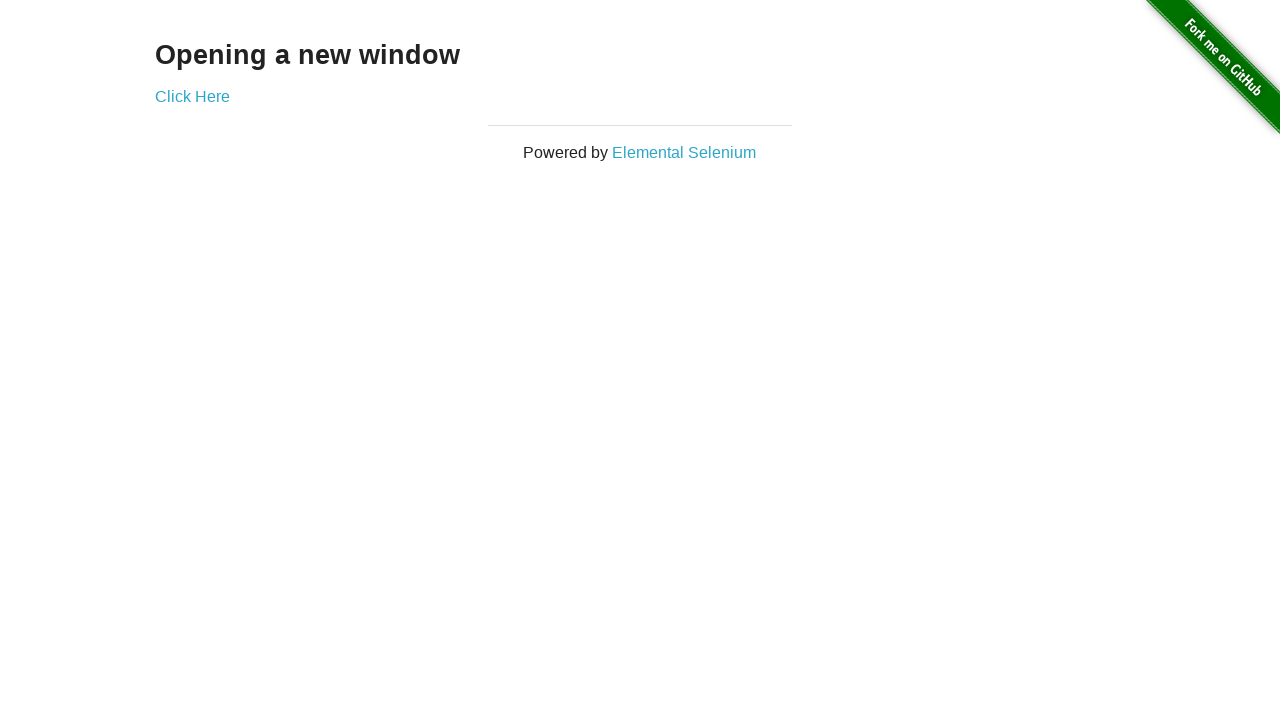

Verified page title is 'The Internet'
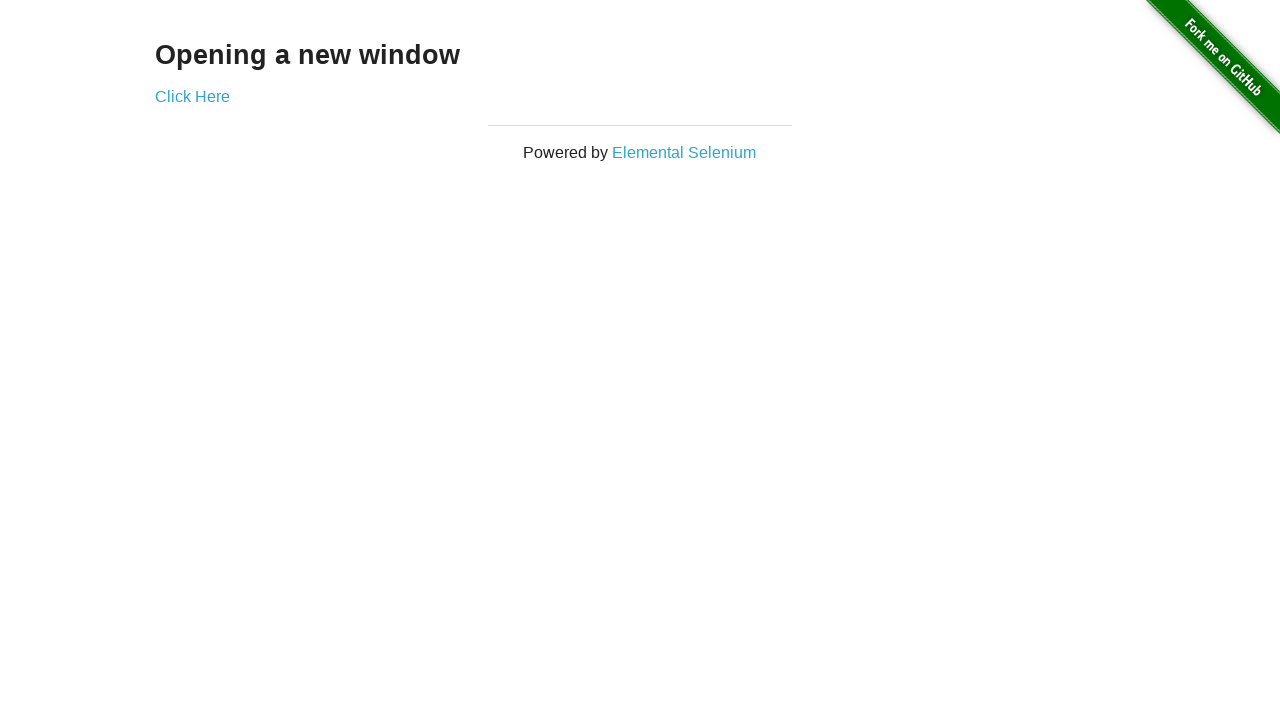

Clicked 'Click Here' link to open new window at (192, 96) on xpath=//*[text()='Click Here']
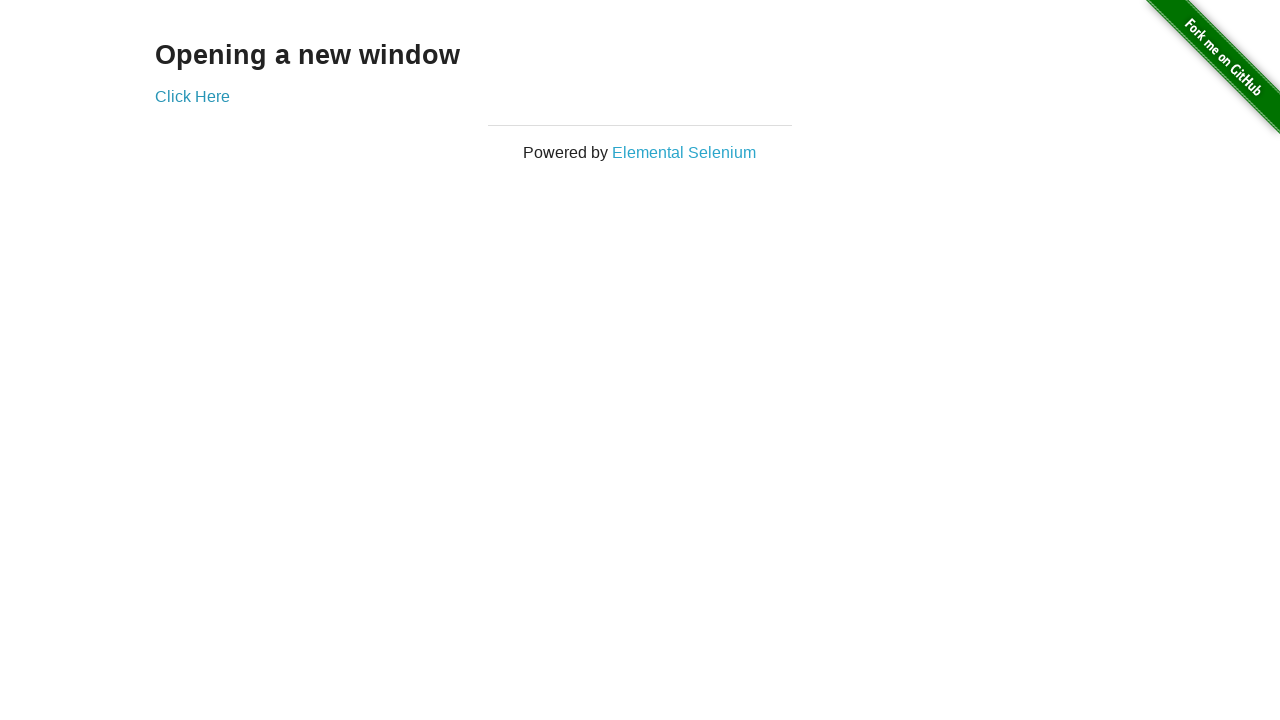

Captured new window page object
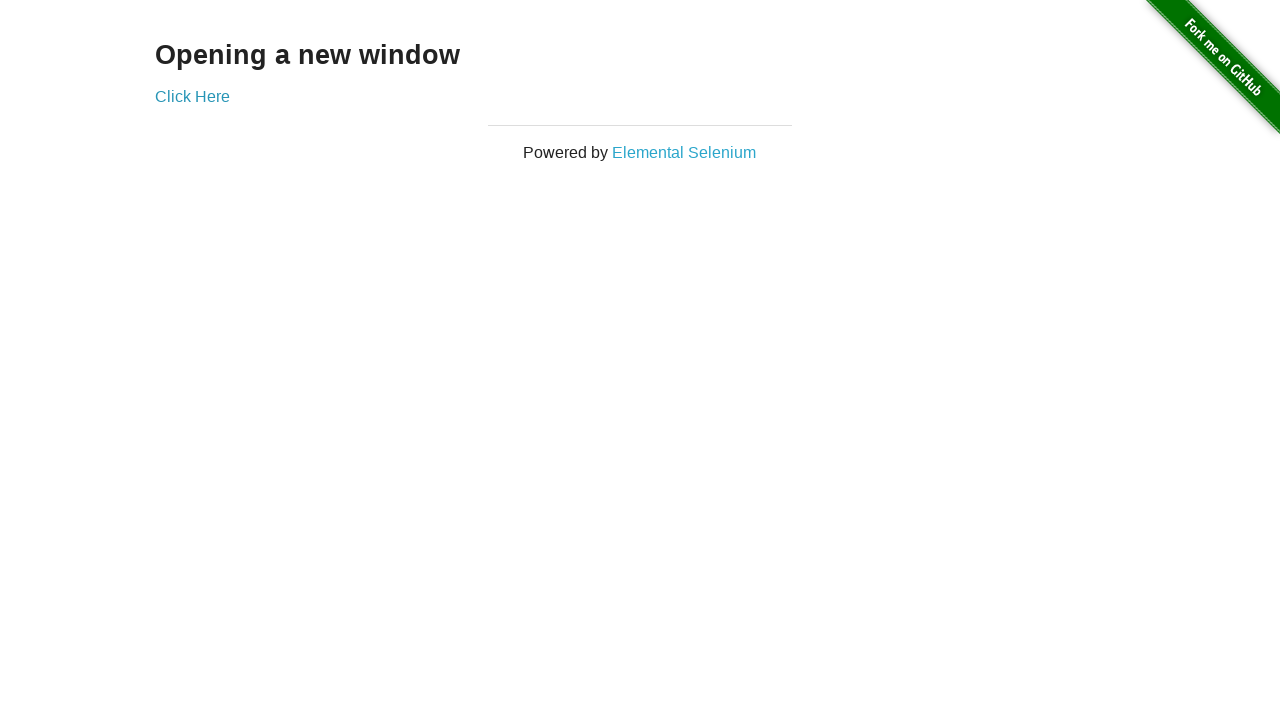

New window finished loading
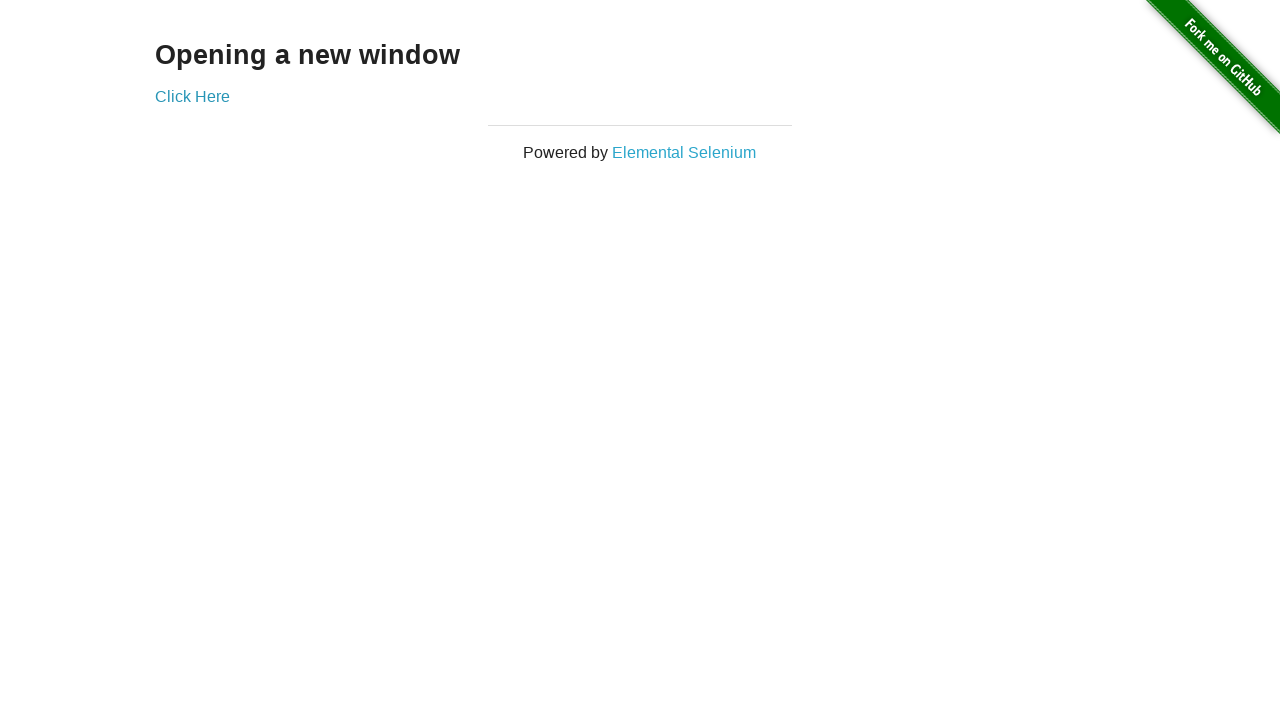

Verified new window title is 'New Window'
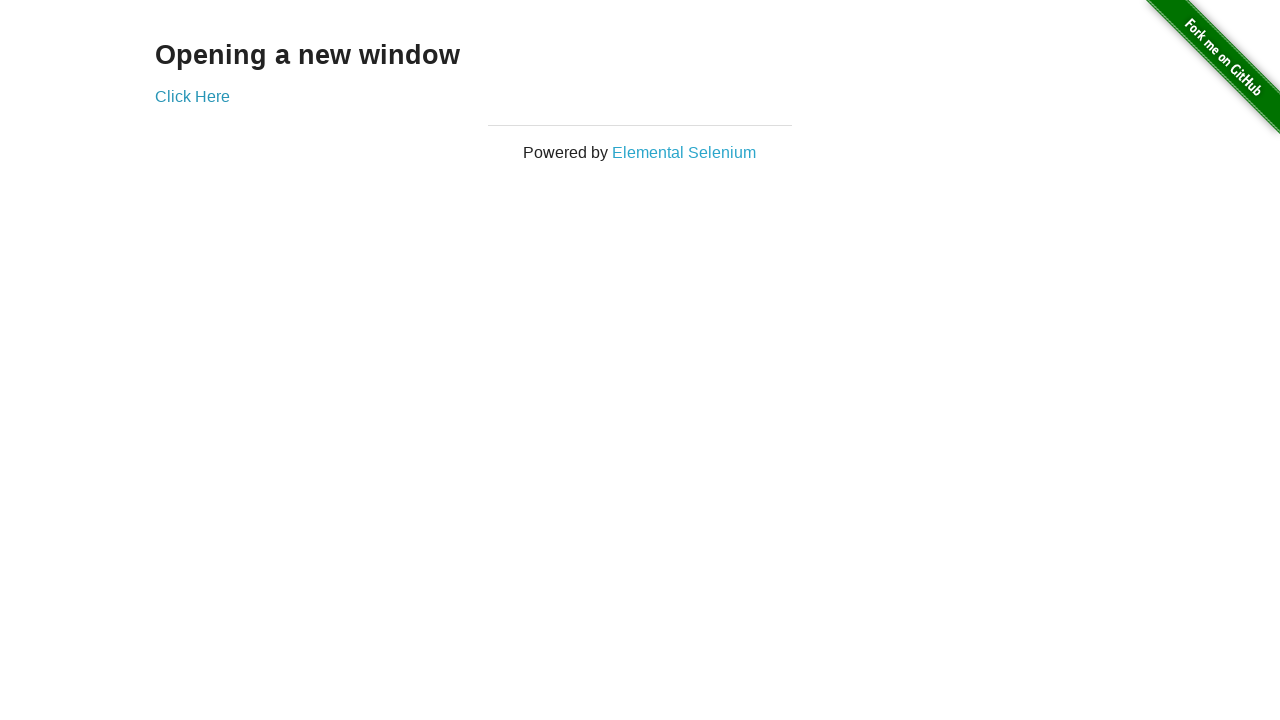

Retrieved heading text from new window
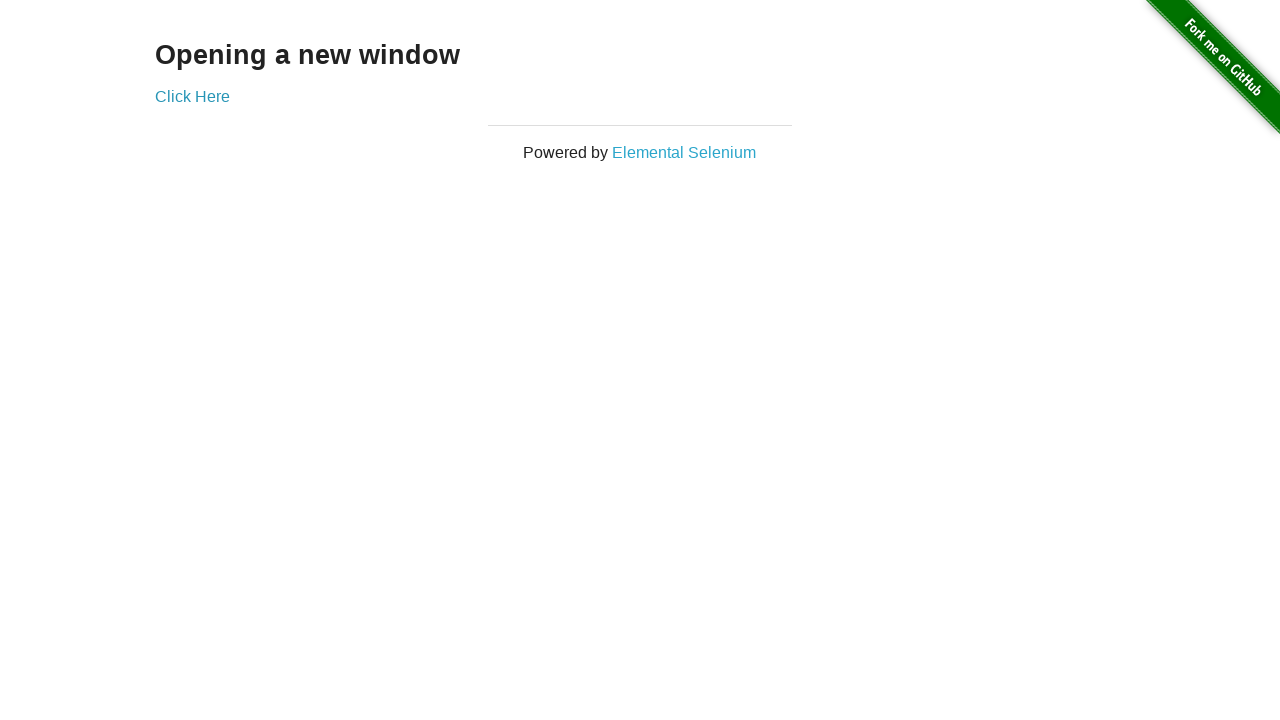

Verified new window heading text is 'New Window'
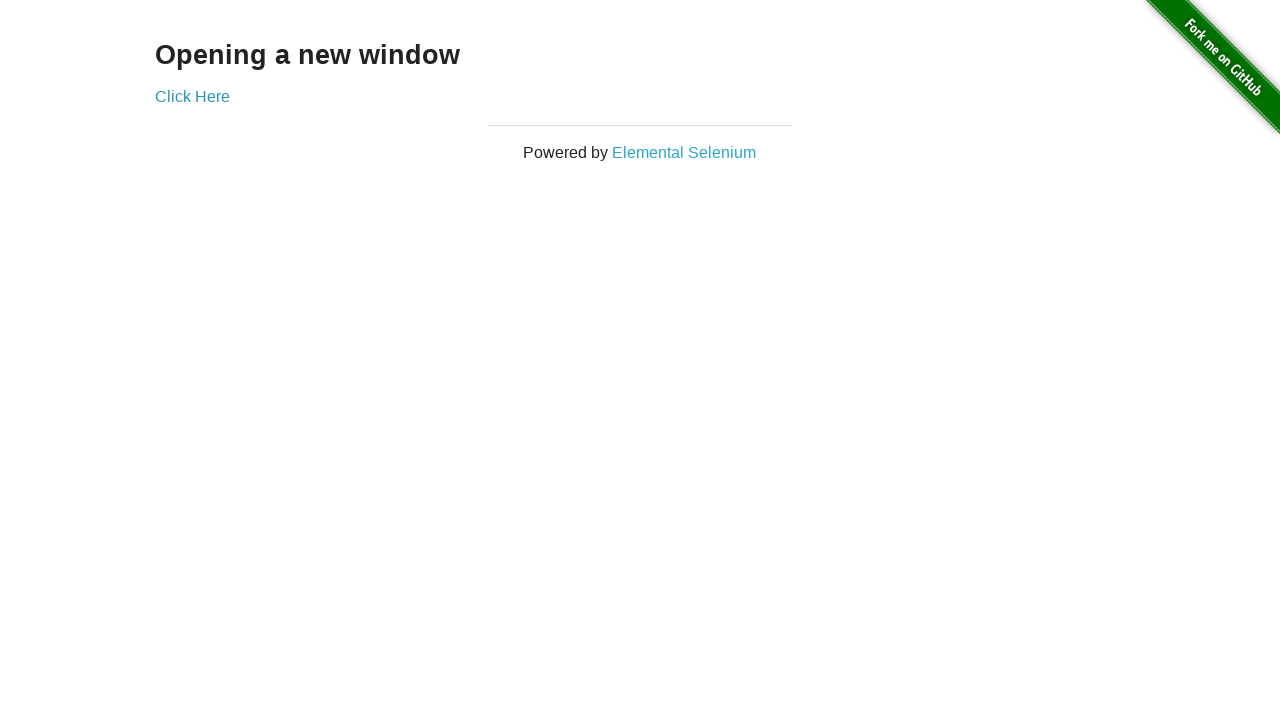

Switched back to original window
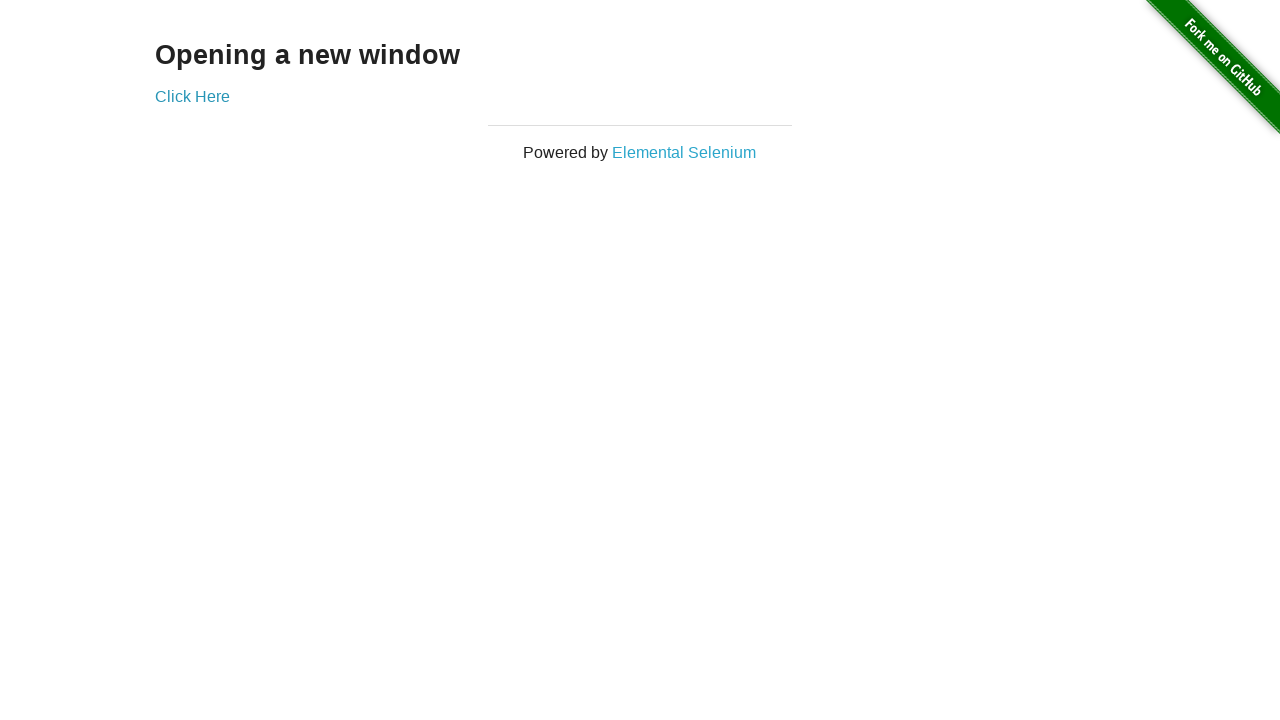

Verified original window title is still 'The Internet'
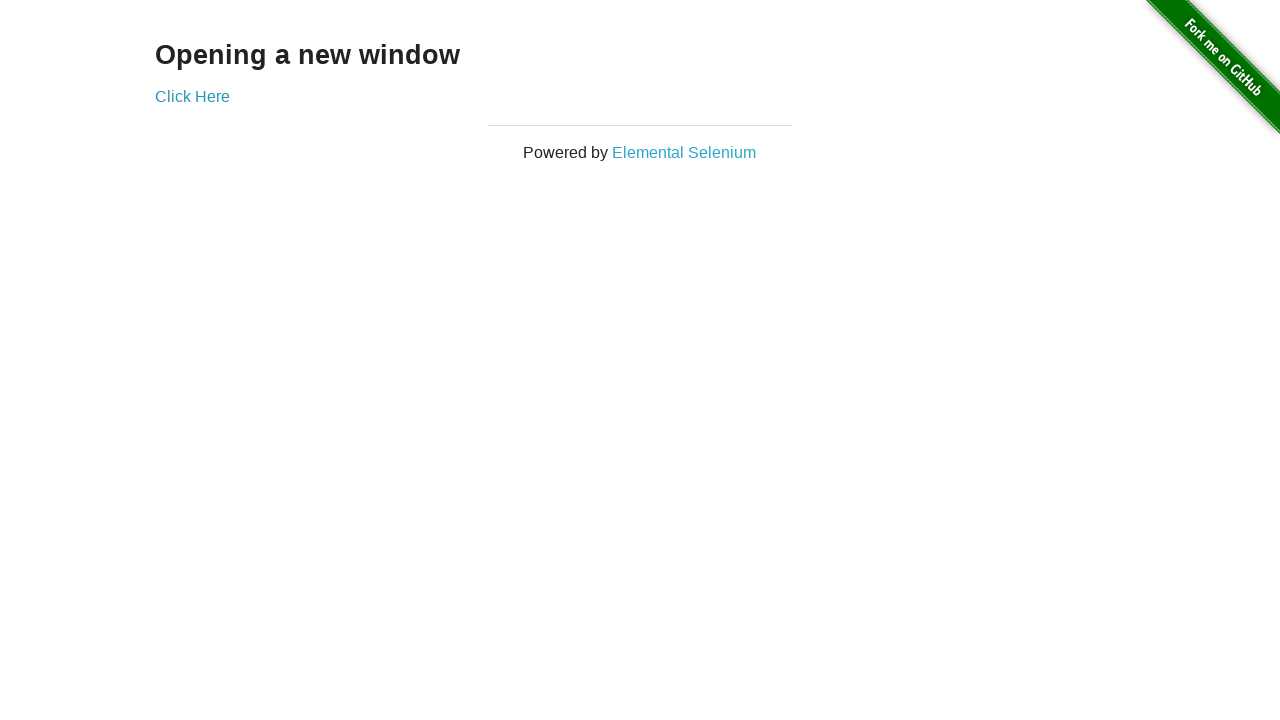

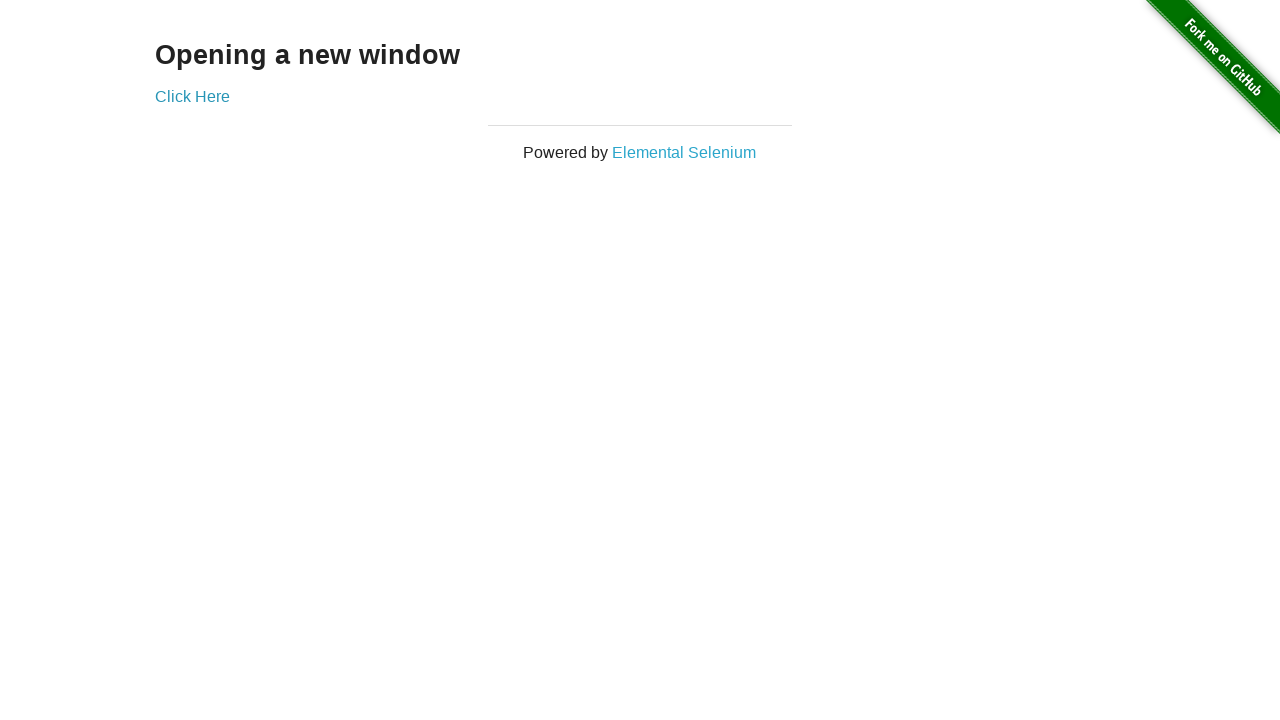